Navigates to Hacker News newest articles page, clicks the "newest" link, and interacts with the article listing by loading more articles.

Starting URL: https://news.ycombinator.com/newest

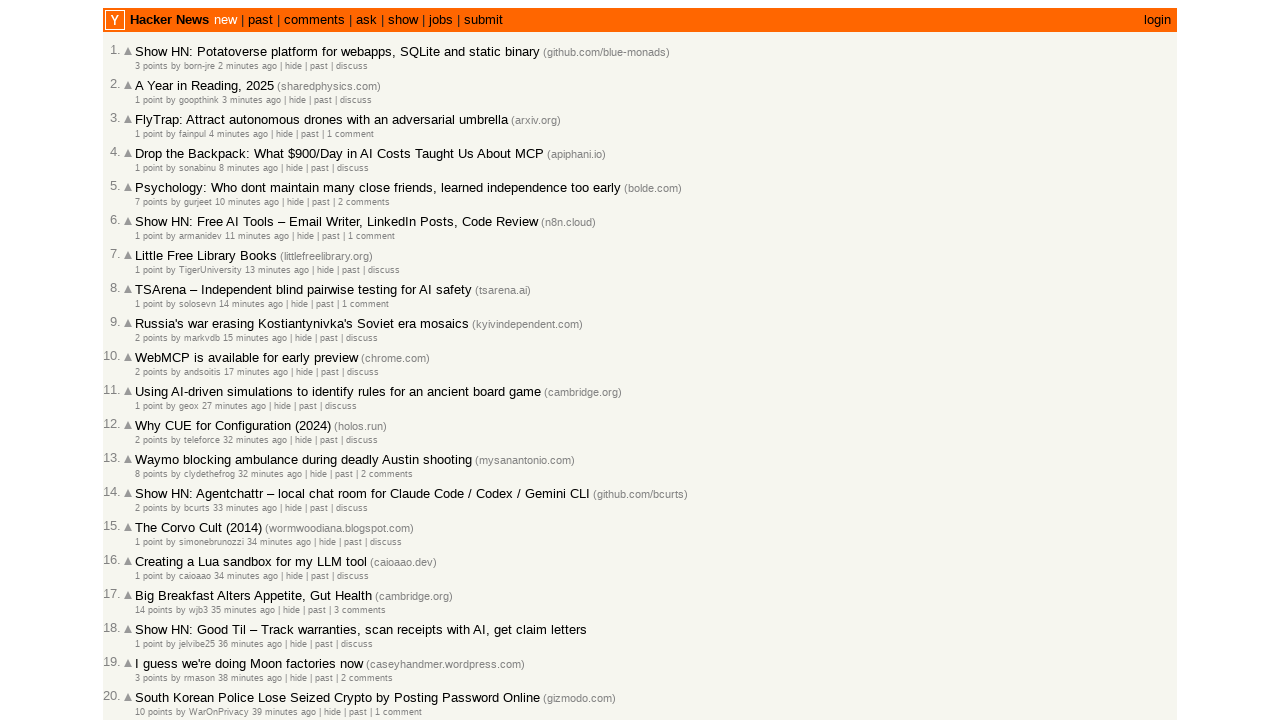

Clicked 'newest' link to navigate to newest articles page at (225, 20) on a[href='newest']
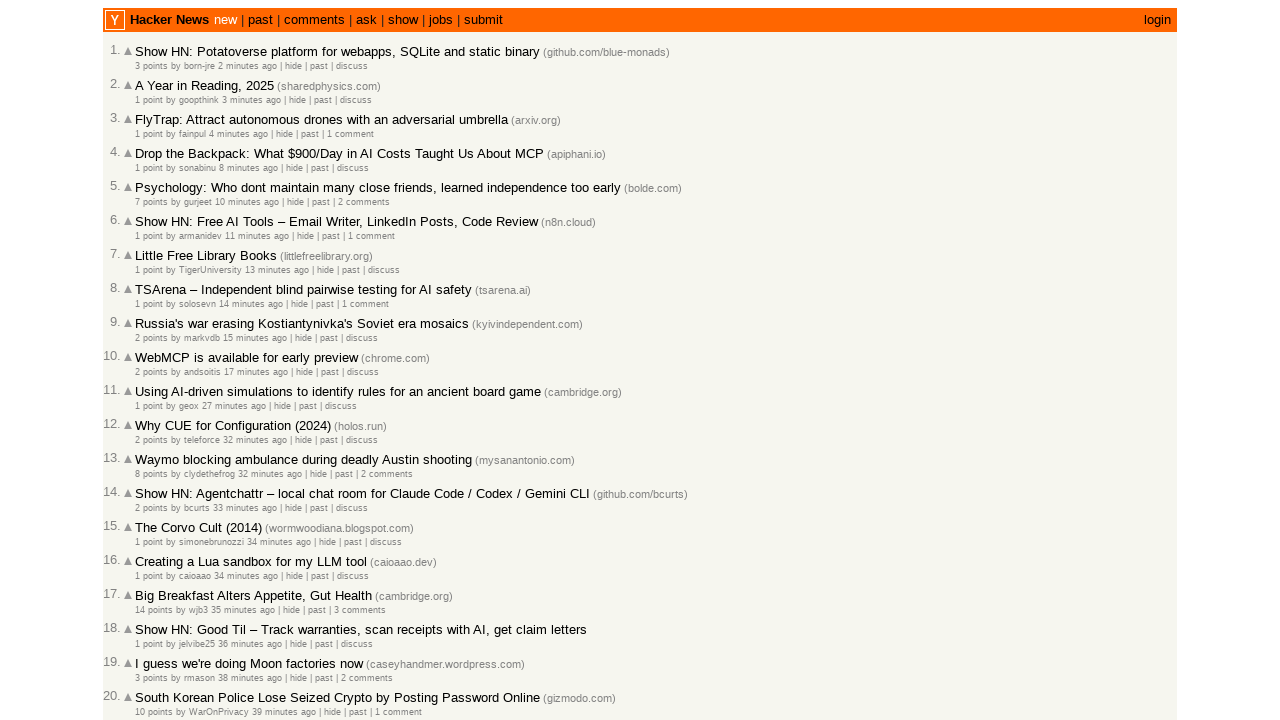

Waited for article age elements to load
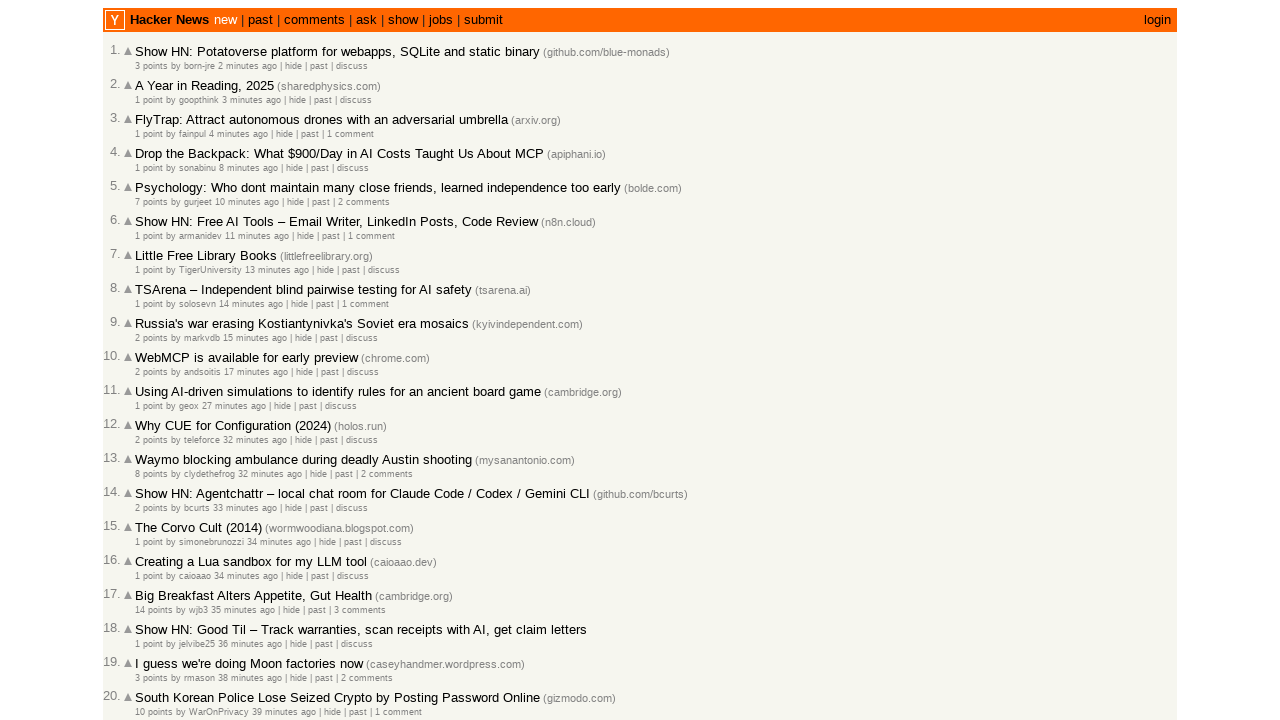

Waited for 'More' link to become available
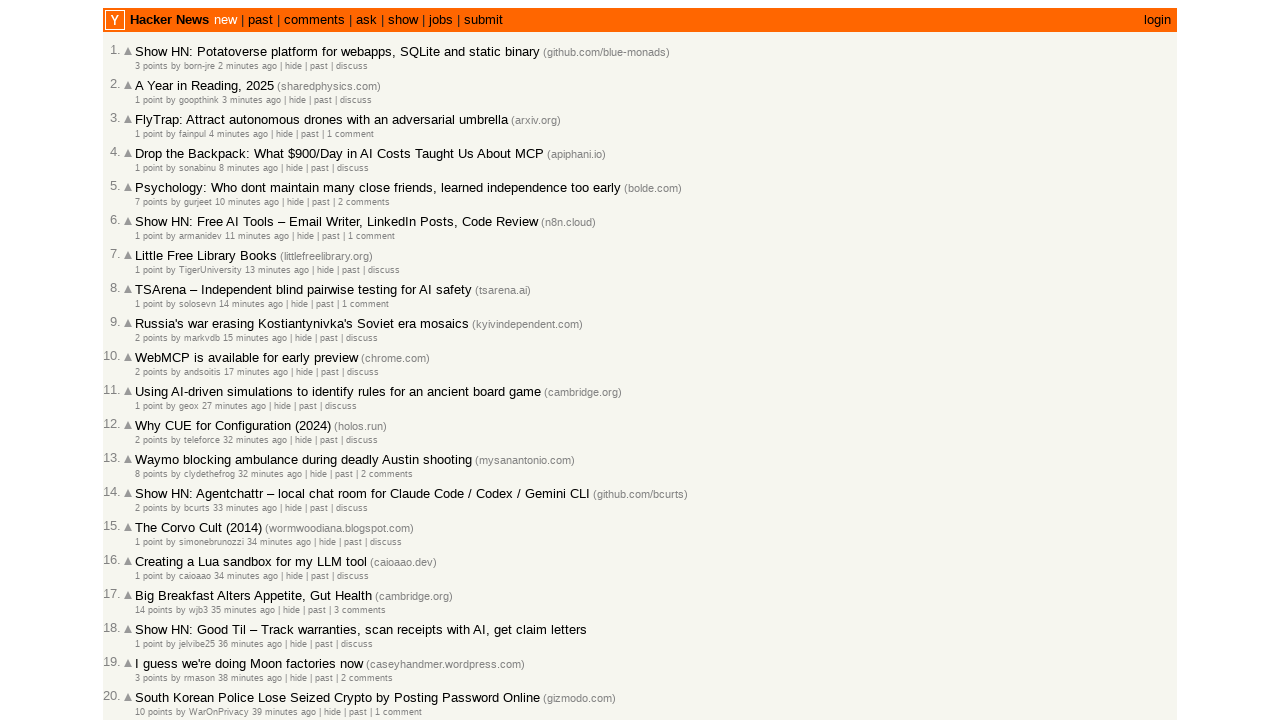

Clicked 'More' link to load additional articles at (149, 616) on .morelink
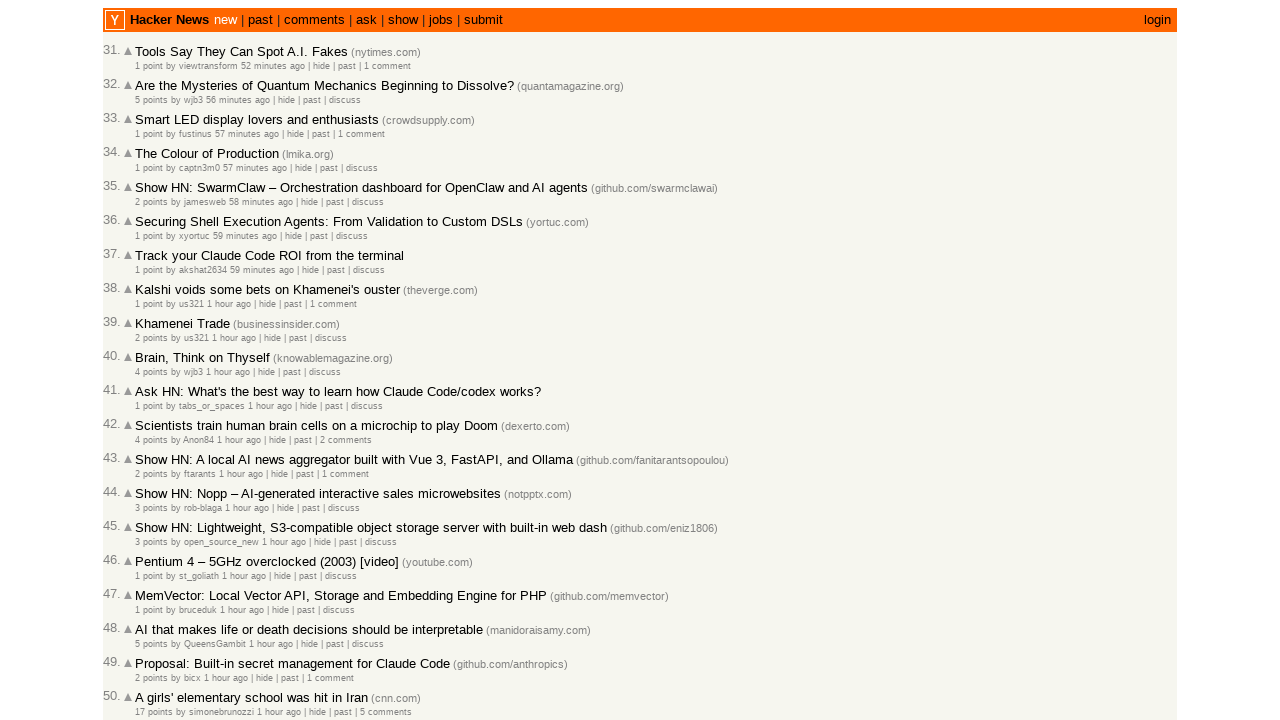

Waited for newly loaded articles to render
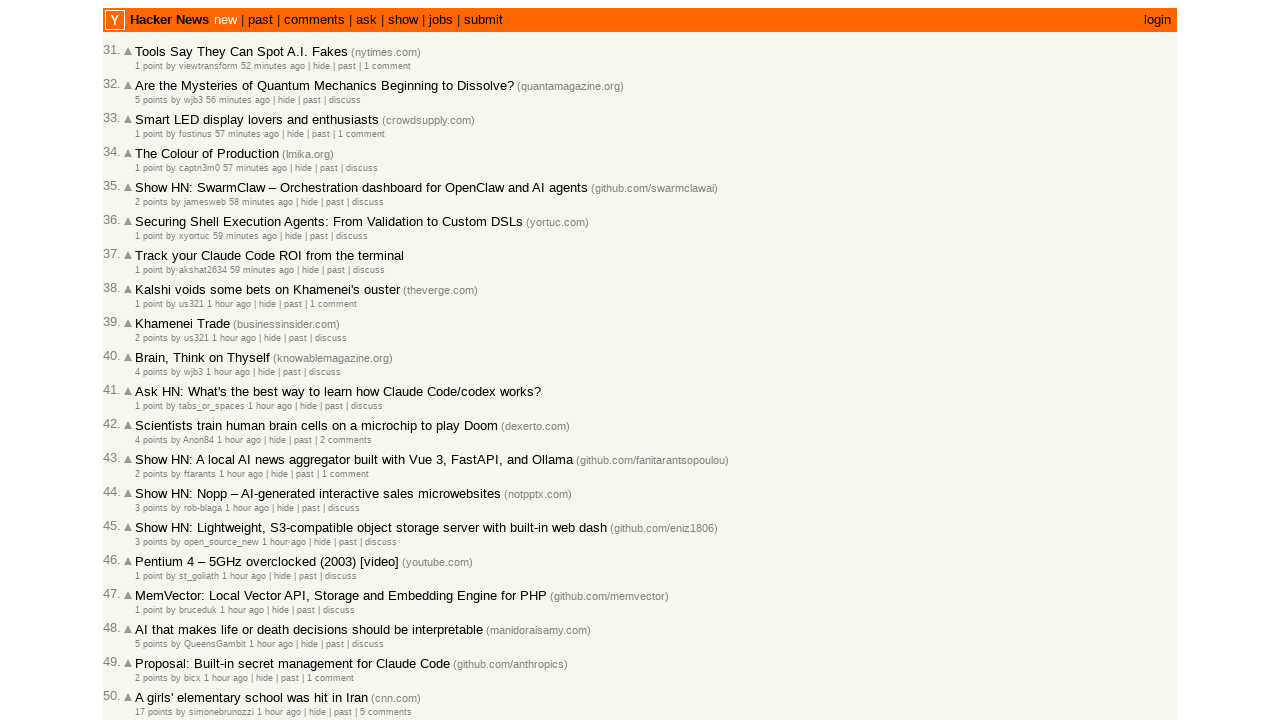

Waited for 'More' link to become available
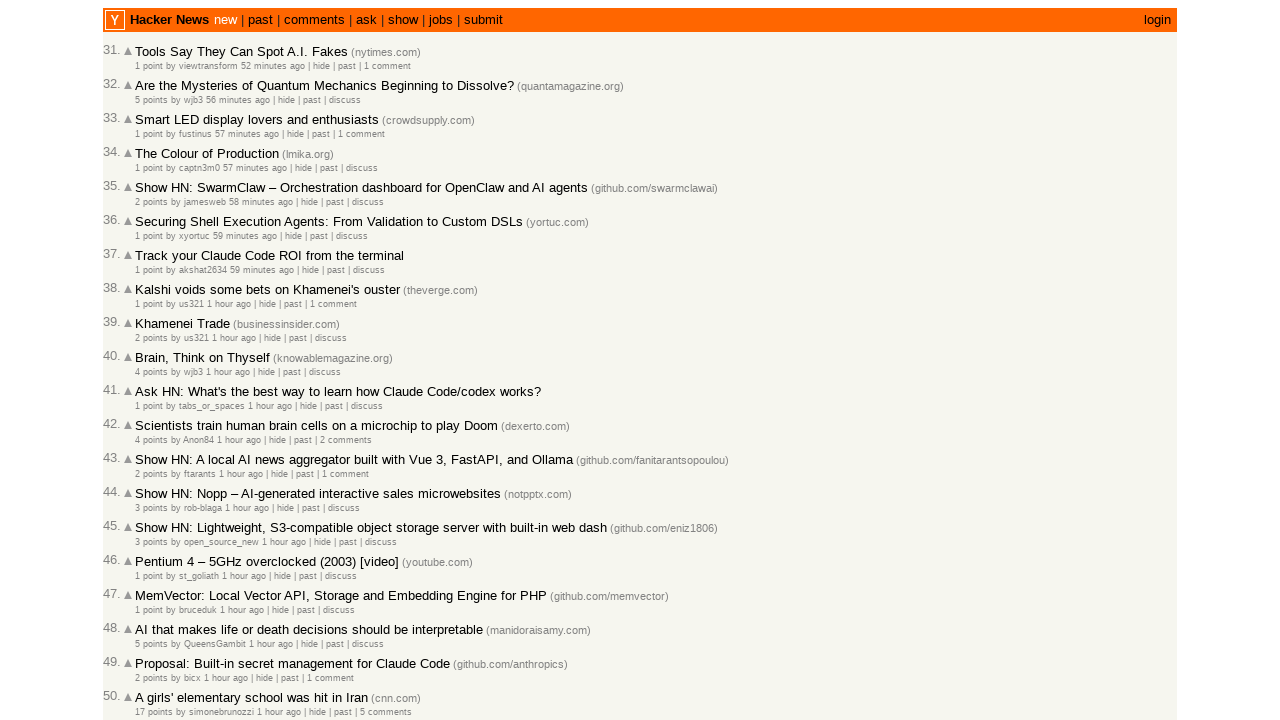

Clicked 'More' link to load additional articles at (149, 616) on .morelink
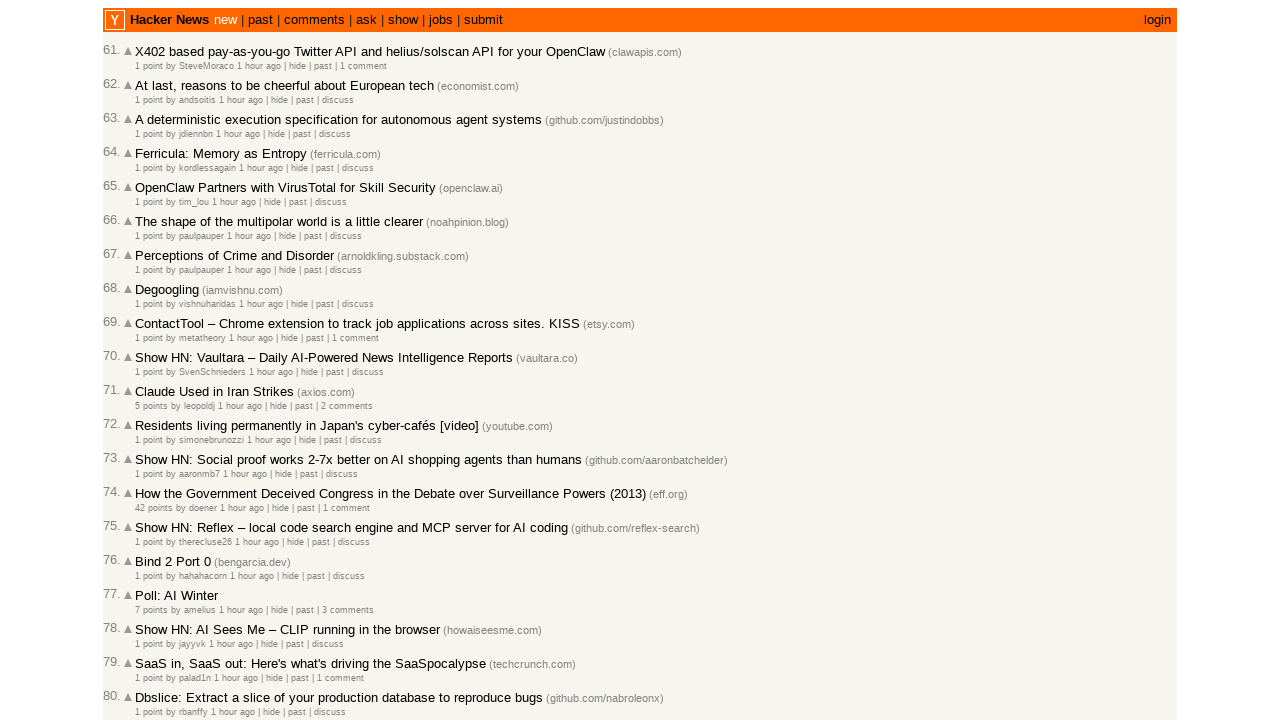

Waited for newly loaded articles to render
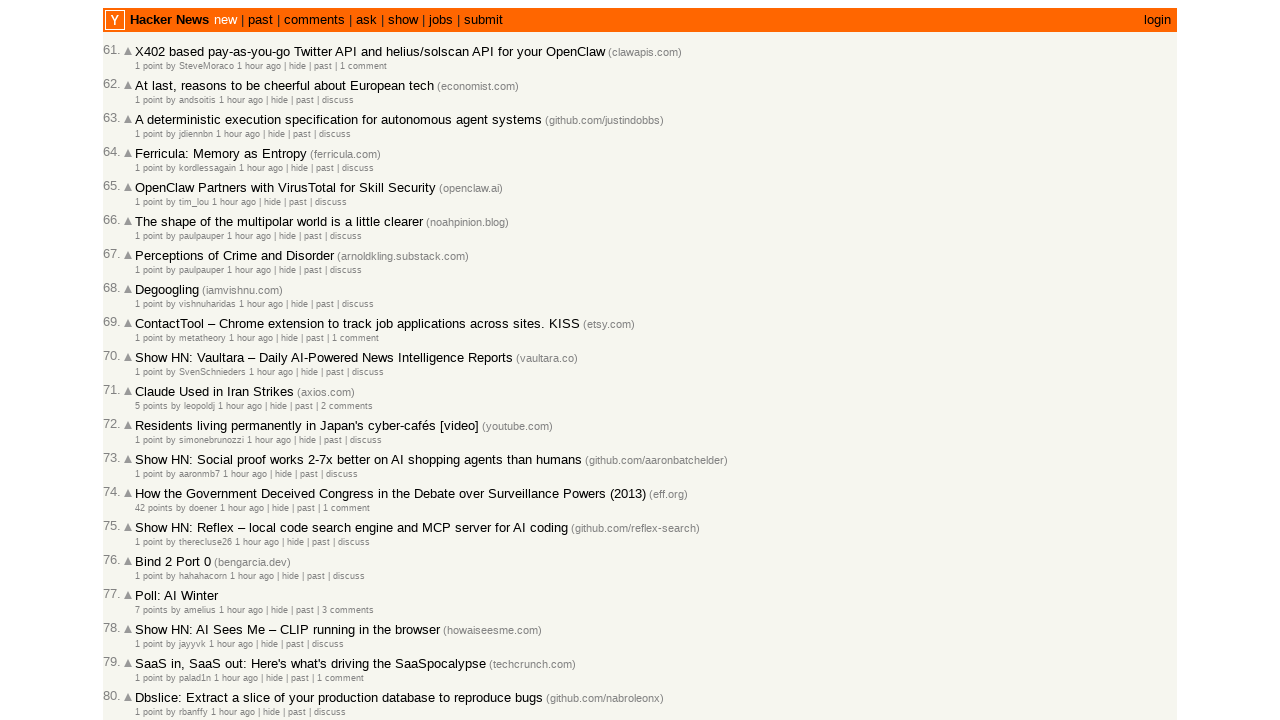

Waited for 'More' link to become available
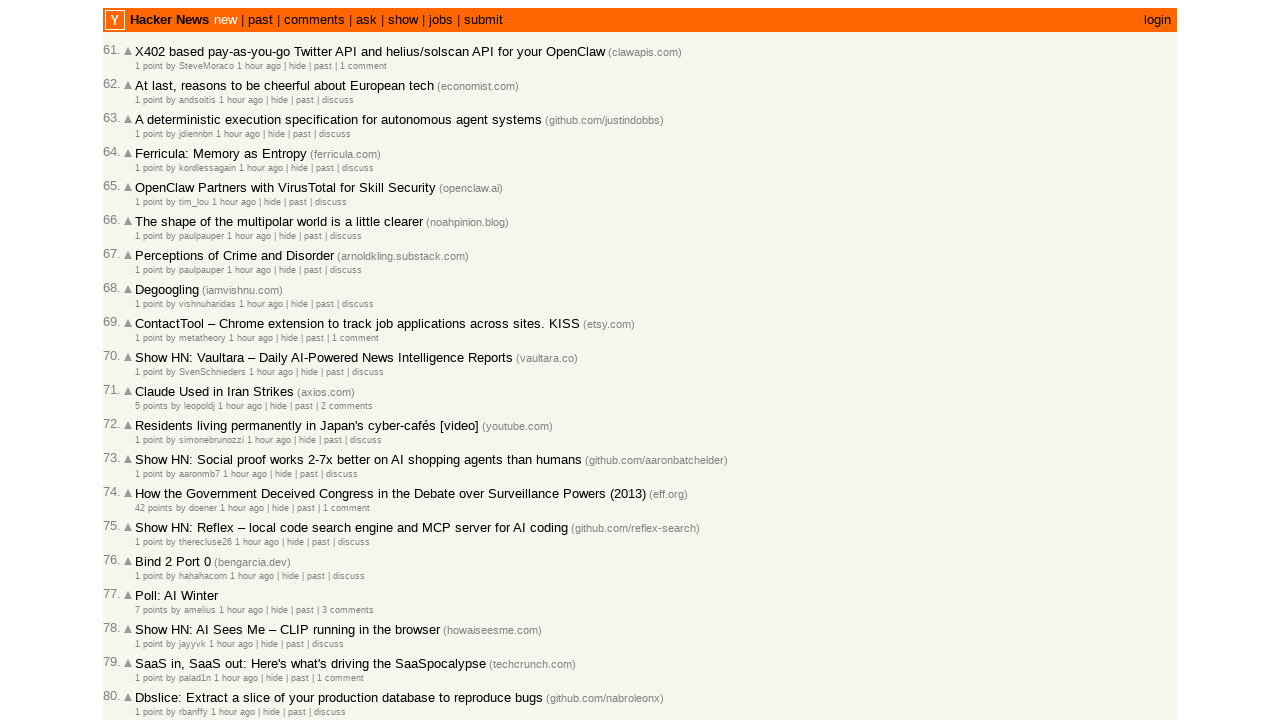

Clicked 'More' link to load additional articles at (149, 616) on .morelink
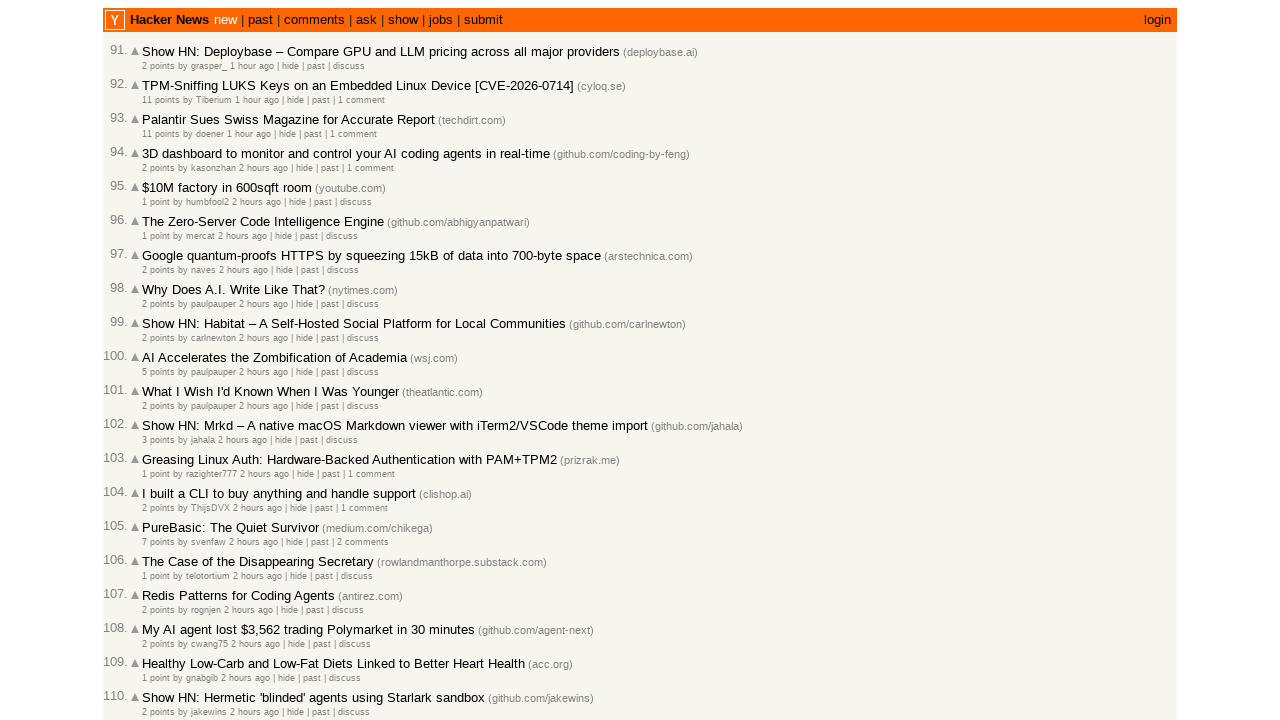

Waited for newly loaded articles to render
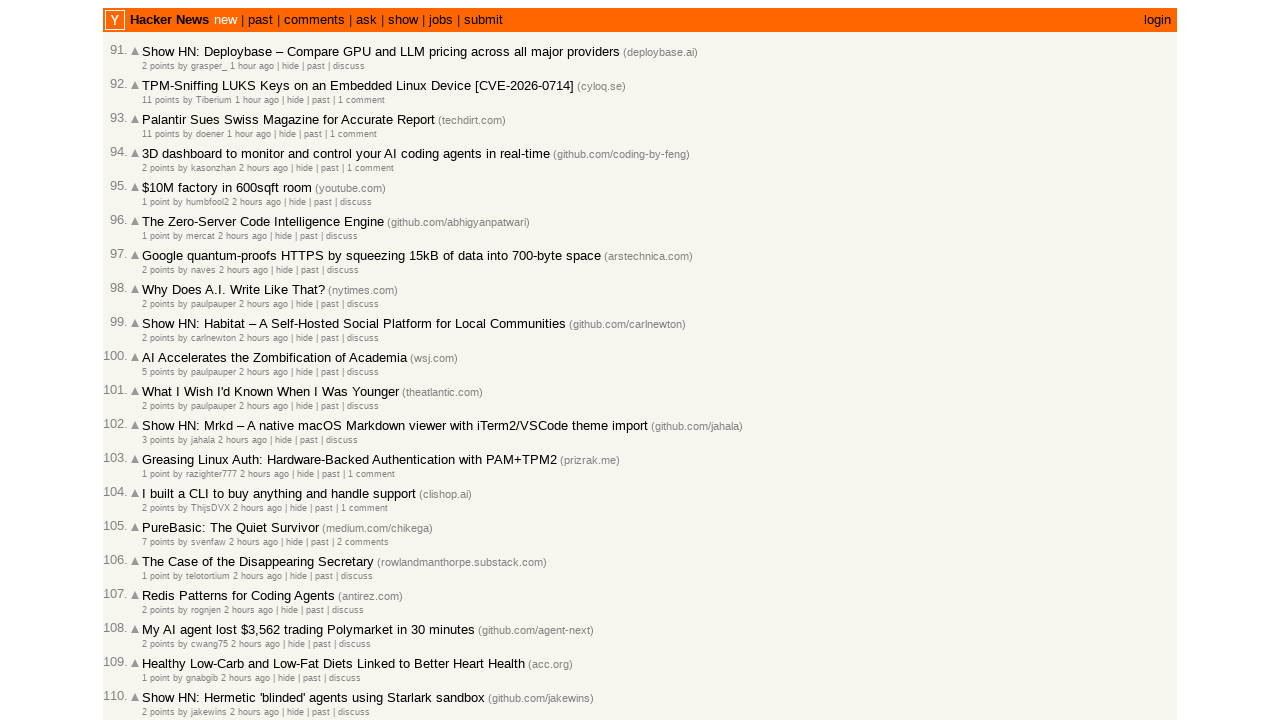

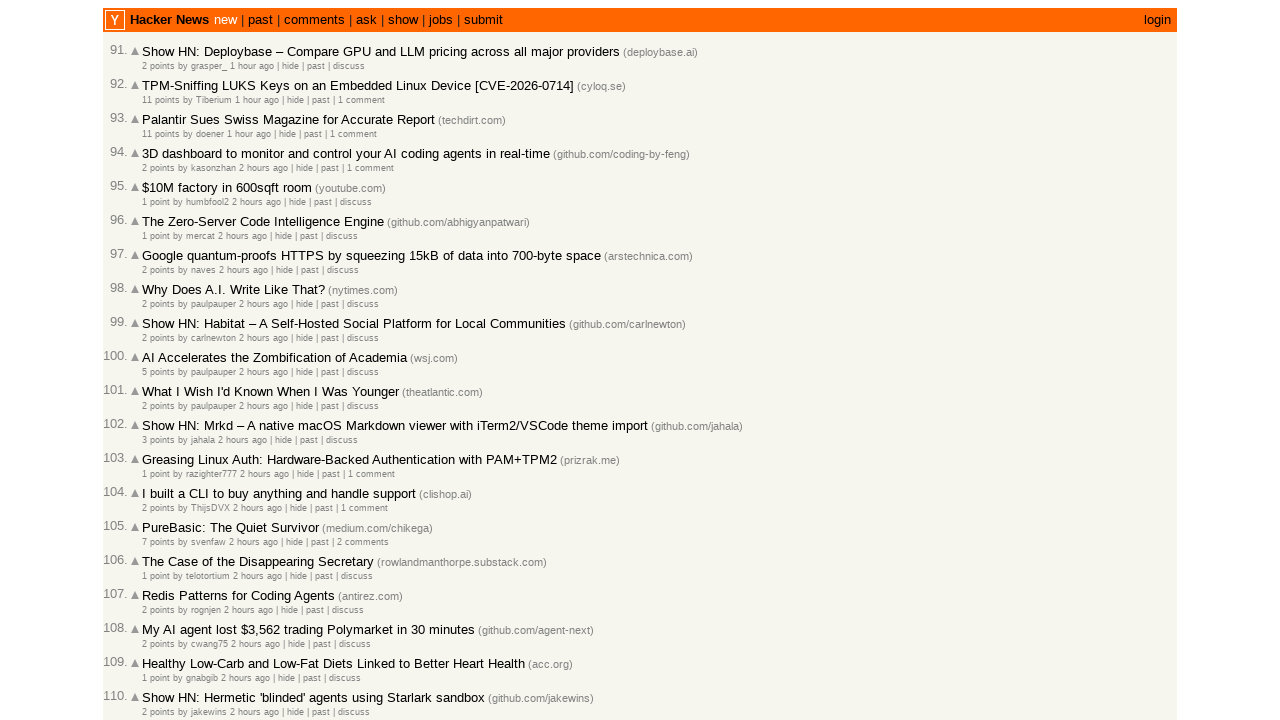